Tests a web form by entering text in a text box and clicking the submit button, then verifying the success message is displayed.

Starting URL: https://www.selenium.dev/selenium/web/web-form.html

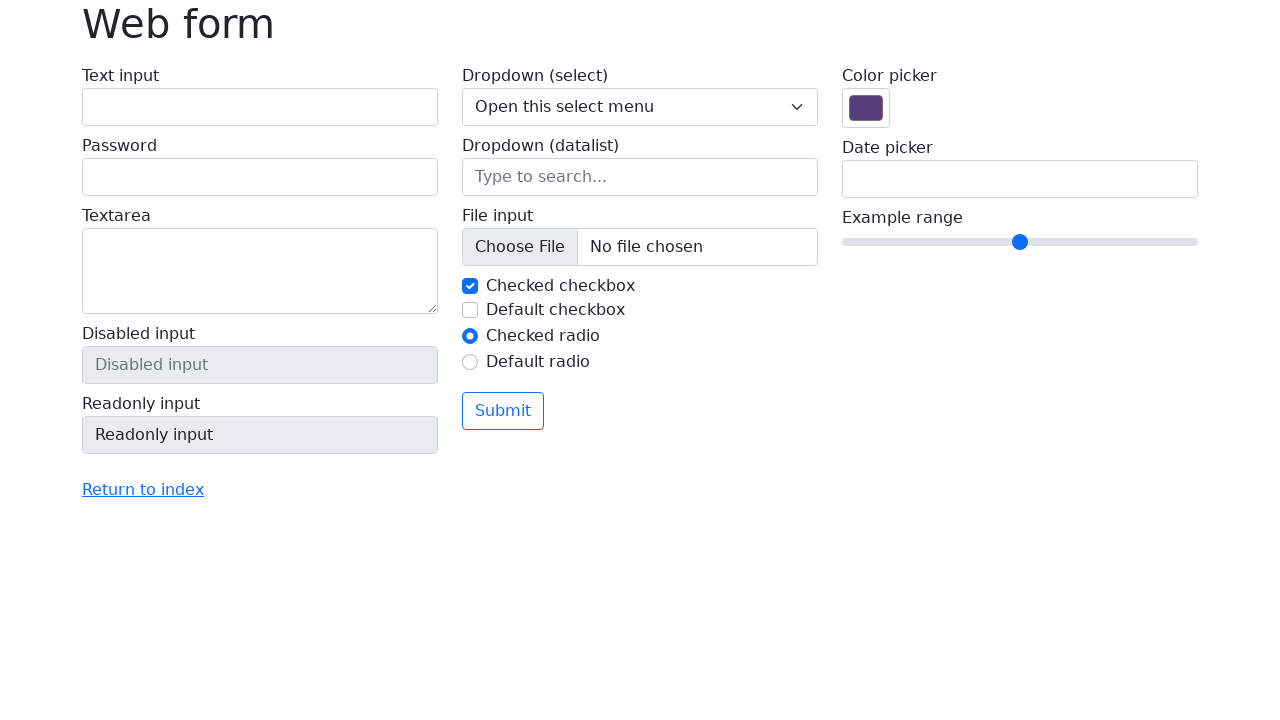

Filled text box with 'Selenium' on input[name='my-text']
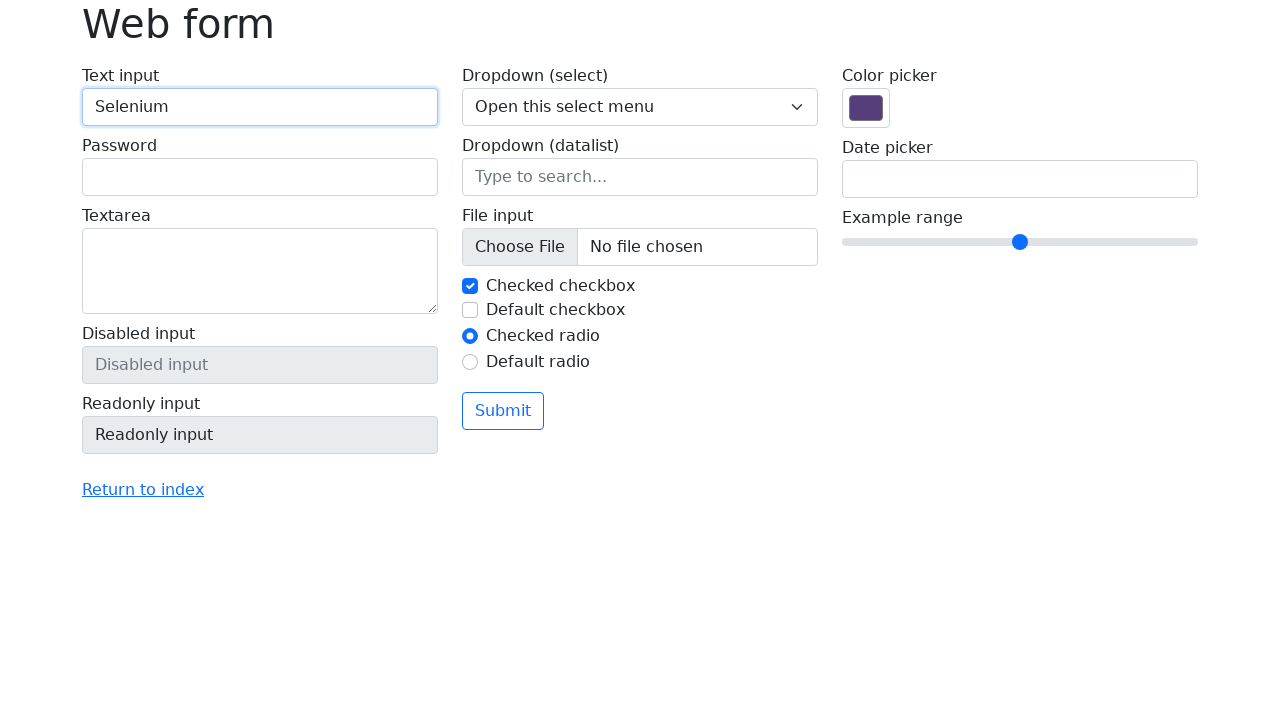

Clicked the submit button at (503, 411) on button
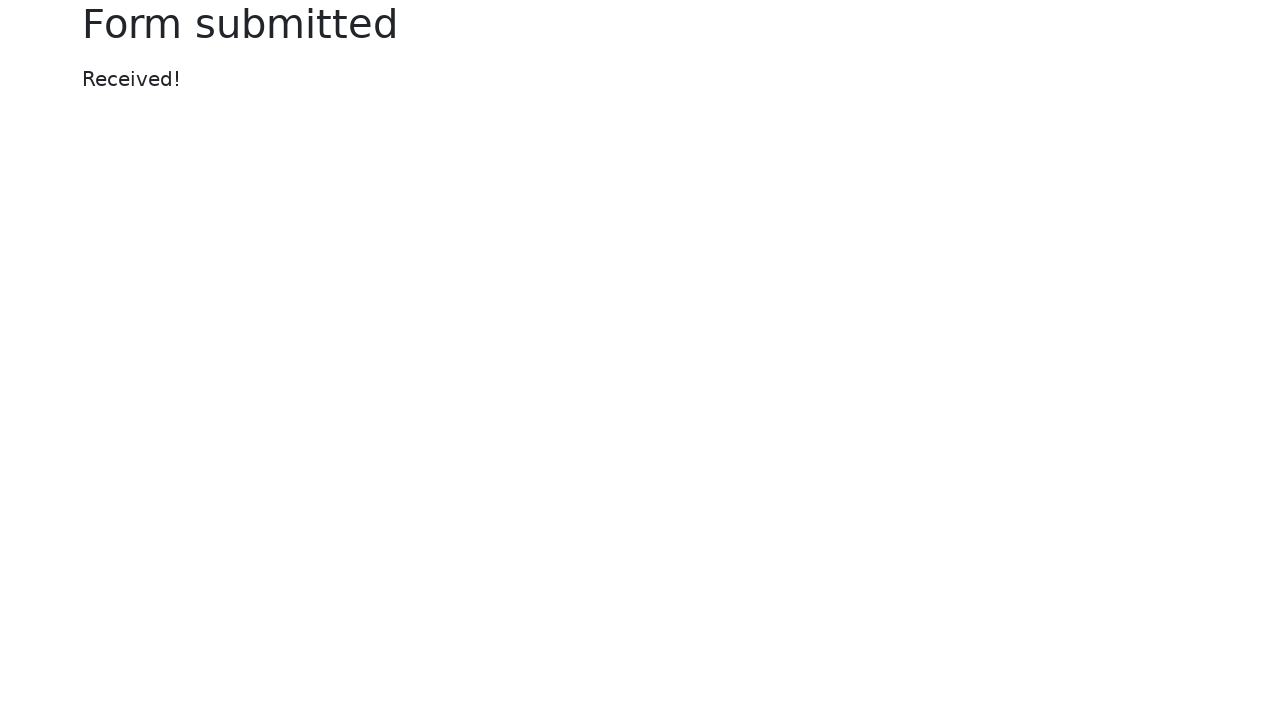

Success message appeared
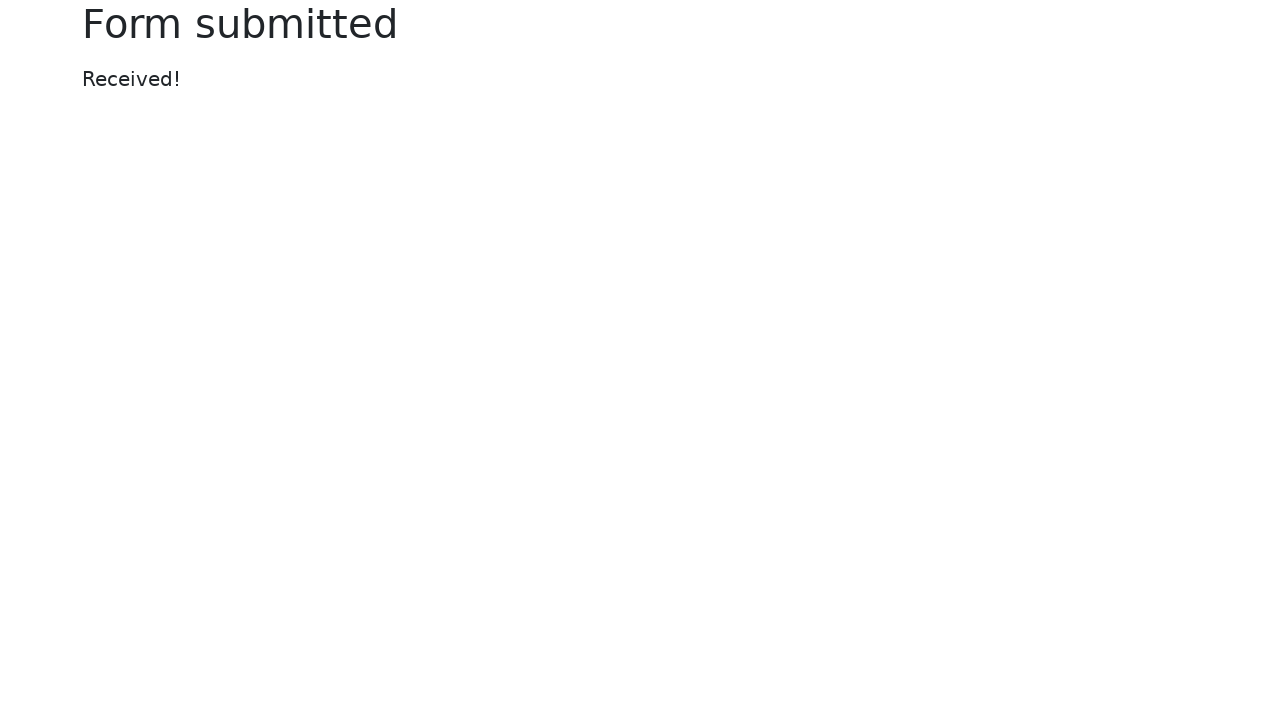

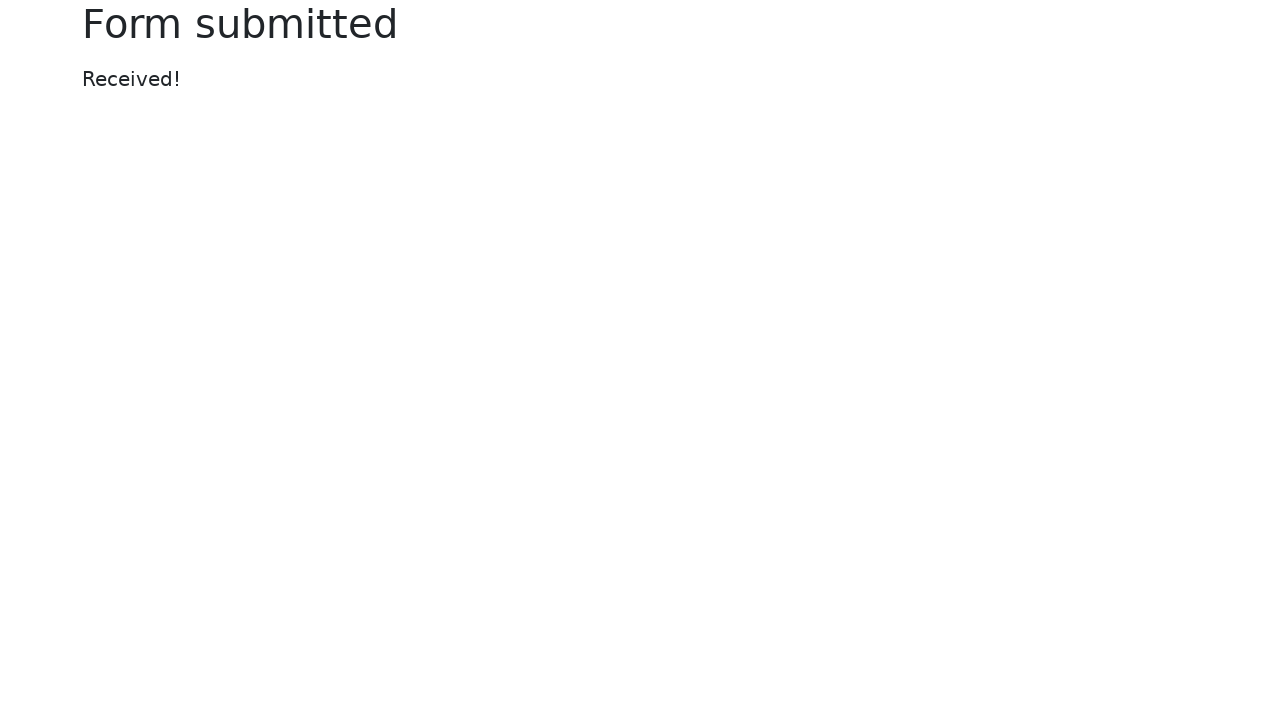